Tests date selection functionality by setting a date value in a datepicker input field using JavaScript execution

Starting URL: https://seleniumpractise.blogspot.com/2016/08/how-to-handle-calendar-in-selenium.html

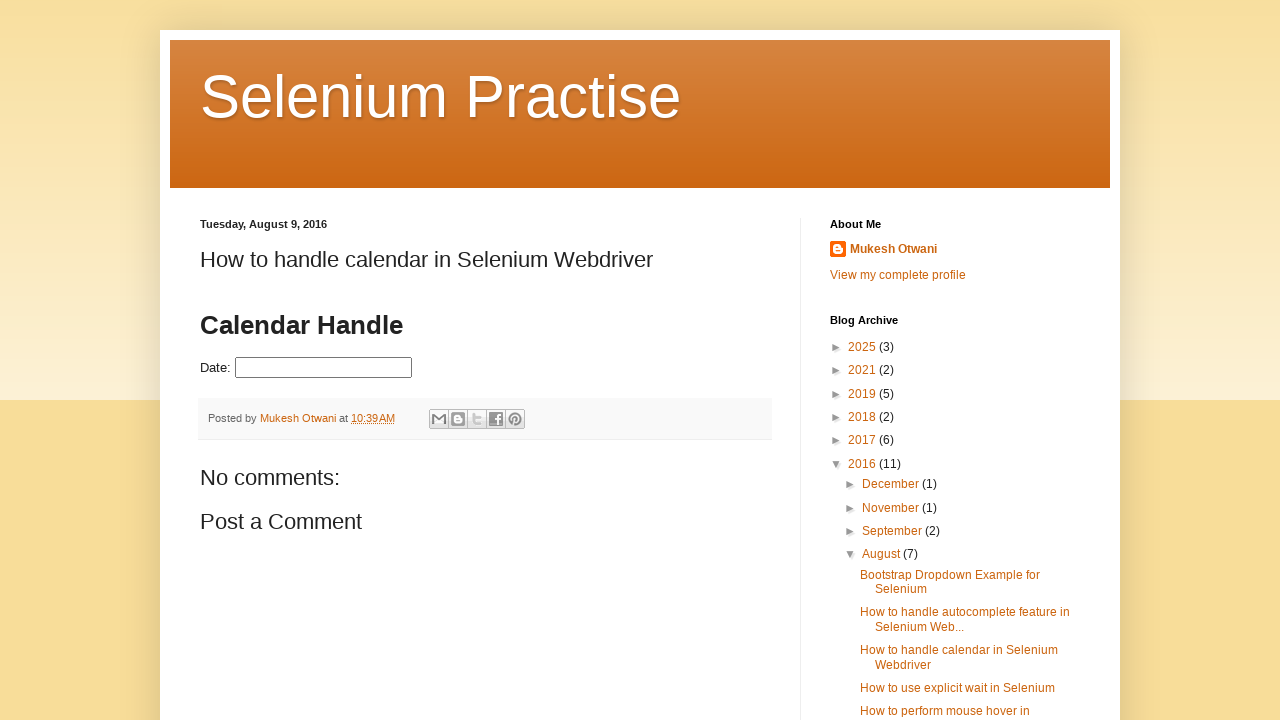

Set datepicker input field value to '10/08/2021' using JavaScript
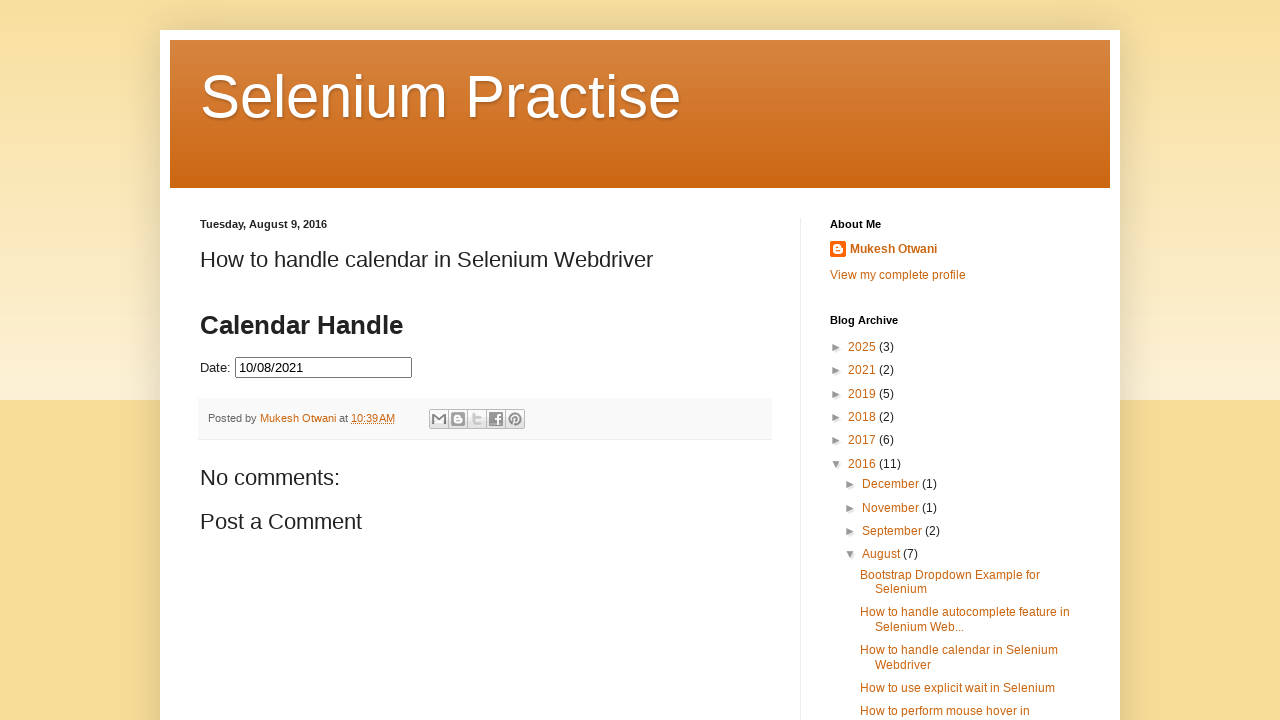

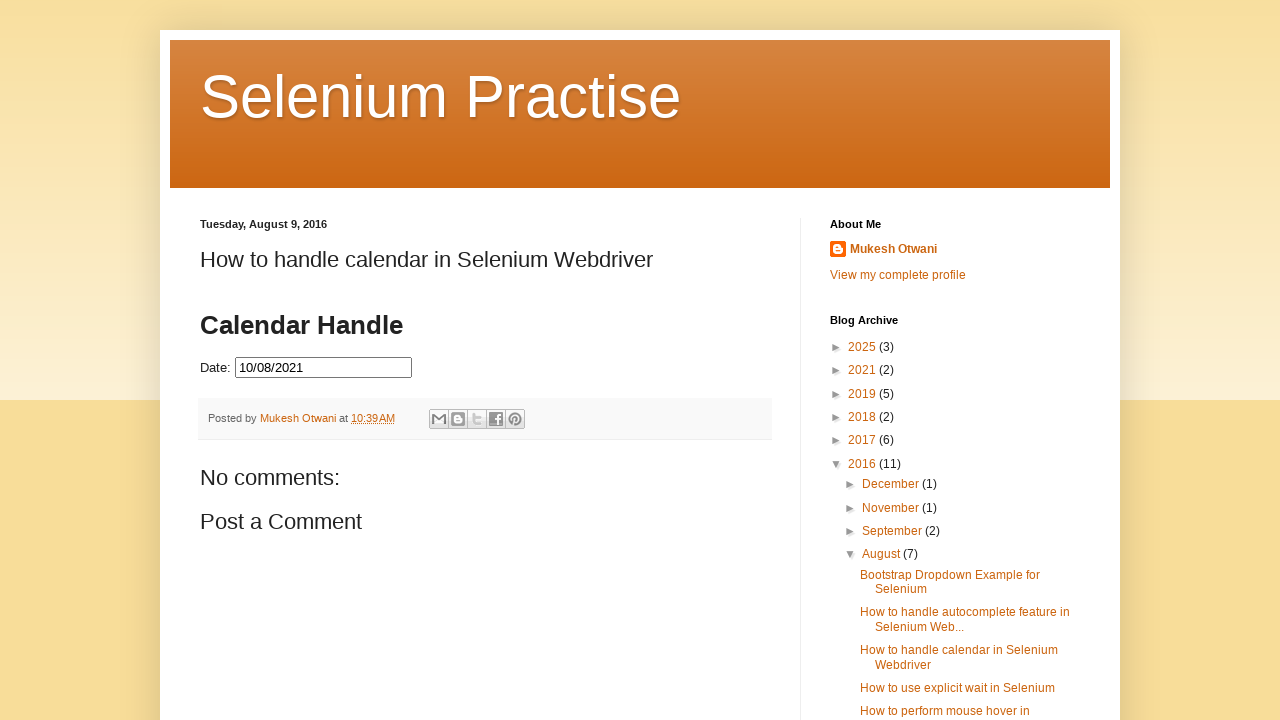